Tests autocomplete functionality by typing a search term and navigating through suggestions using keyboard arrow keys

Starting URL: https://www.rahulshettyacademy.com/AutomationPractice/

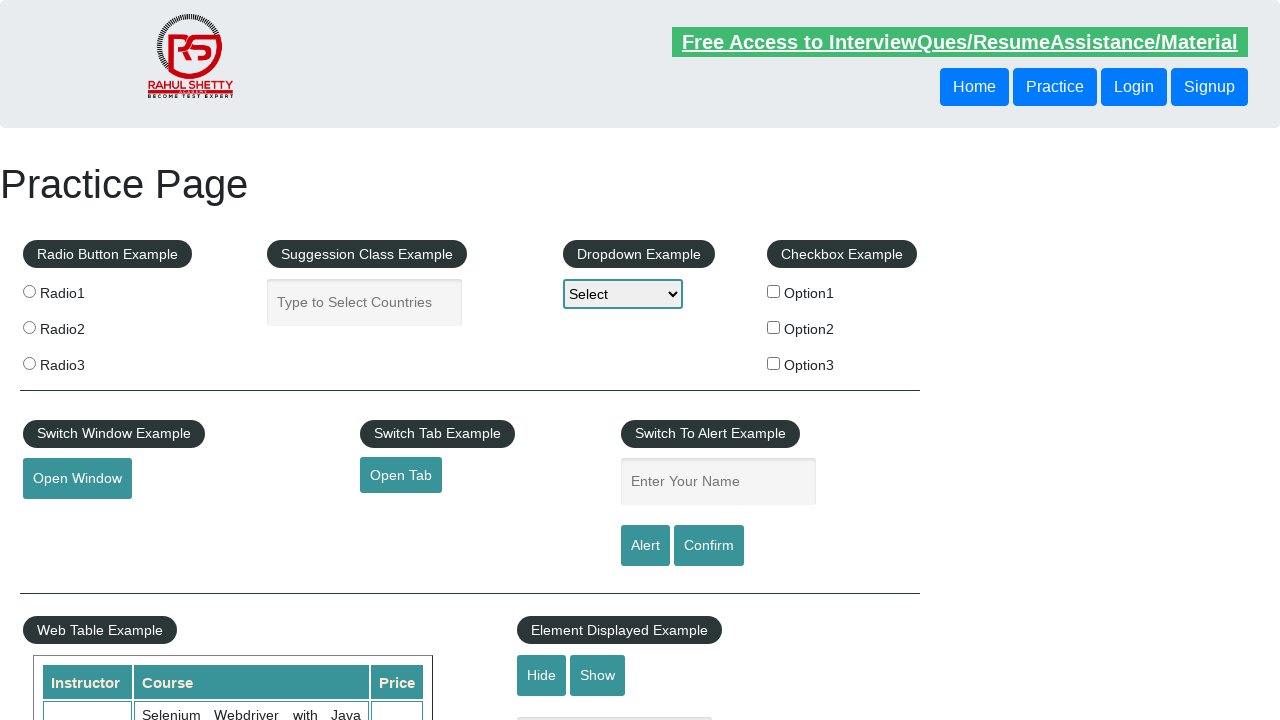

Typed 'unit' in autocomplete search field on #autocomplete
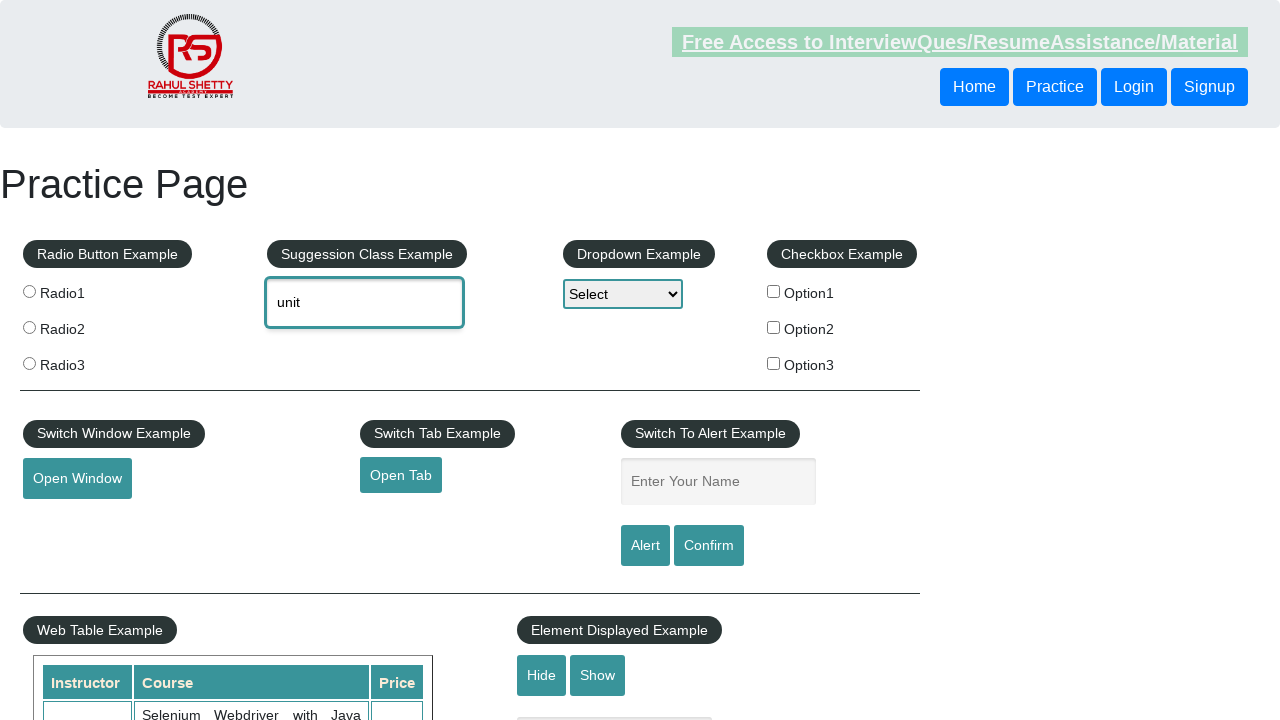

Waited 2000ms for autocomplete suggestions to appear
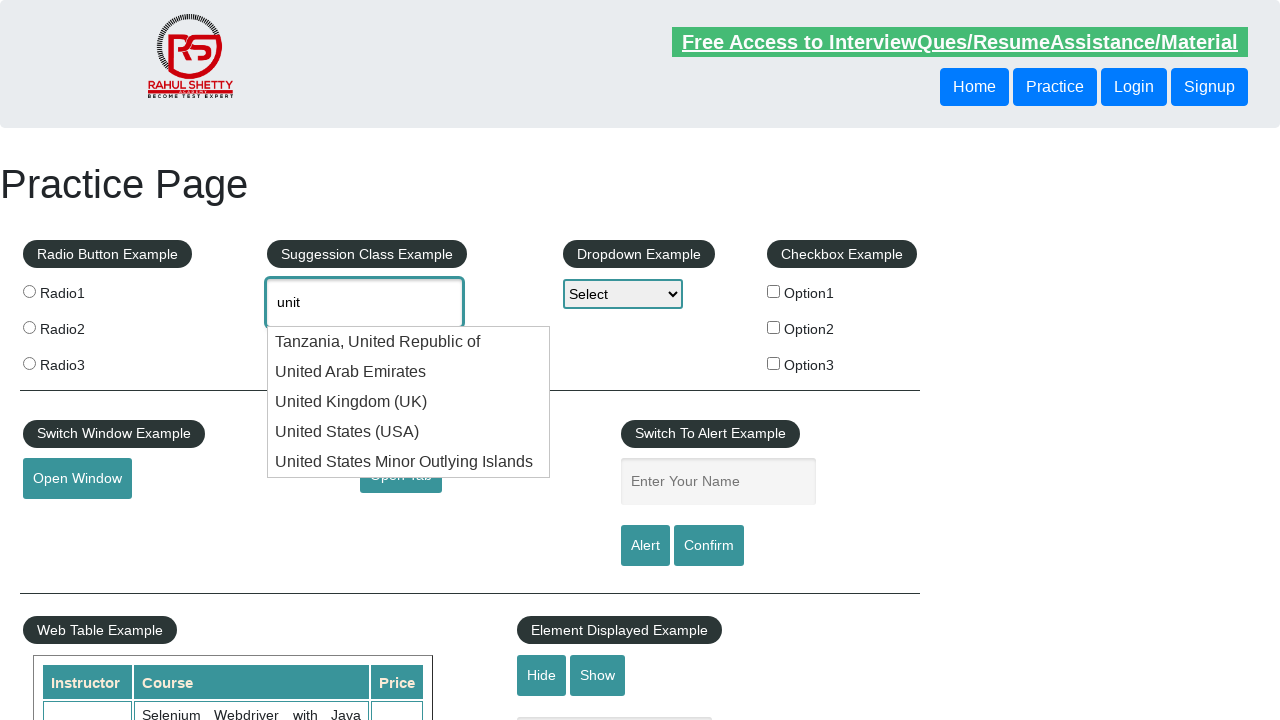

Pressed ArrowDown key to navigate to first suggestion on #autocomplete
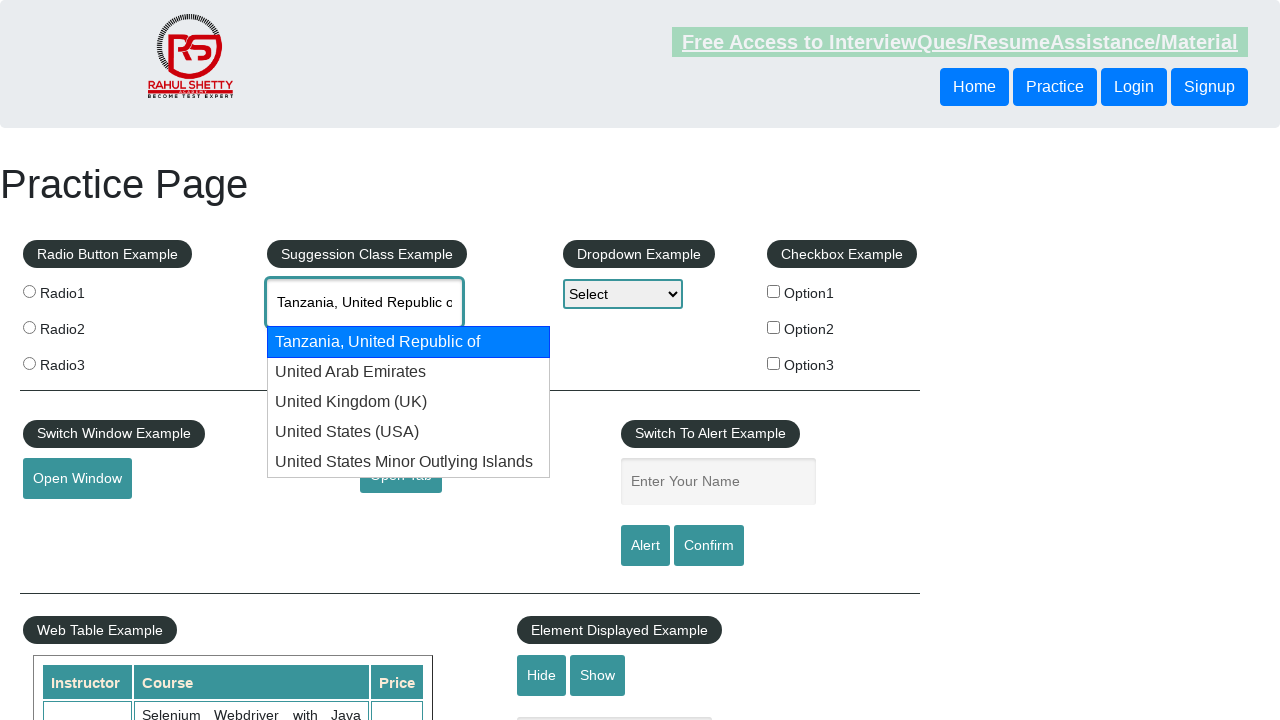

Pressed ArrowDown key to navigate to second suggestion on #autocomplete
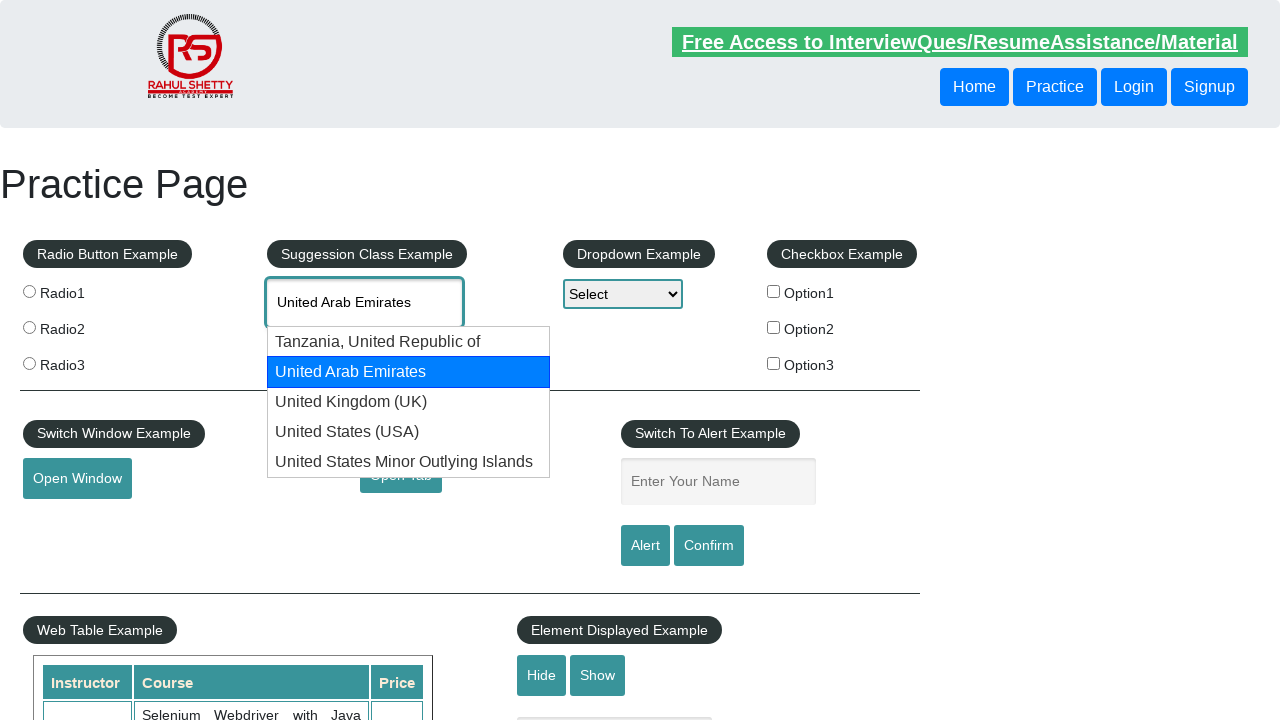

Pressed ArrowDown key to navigate to third suggestion on #autocomplete
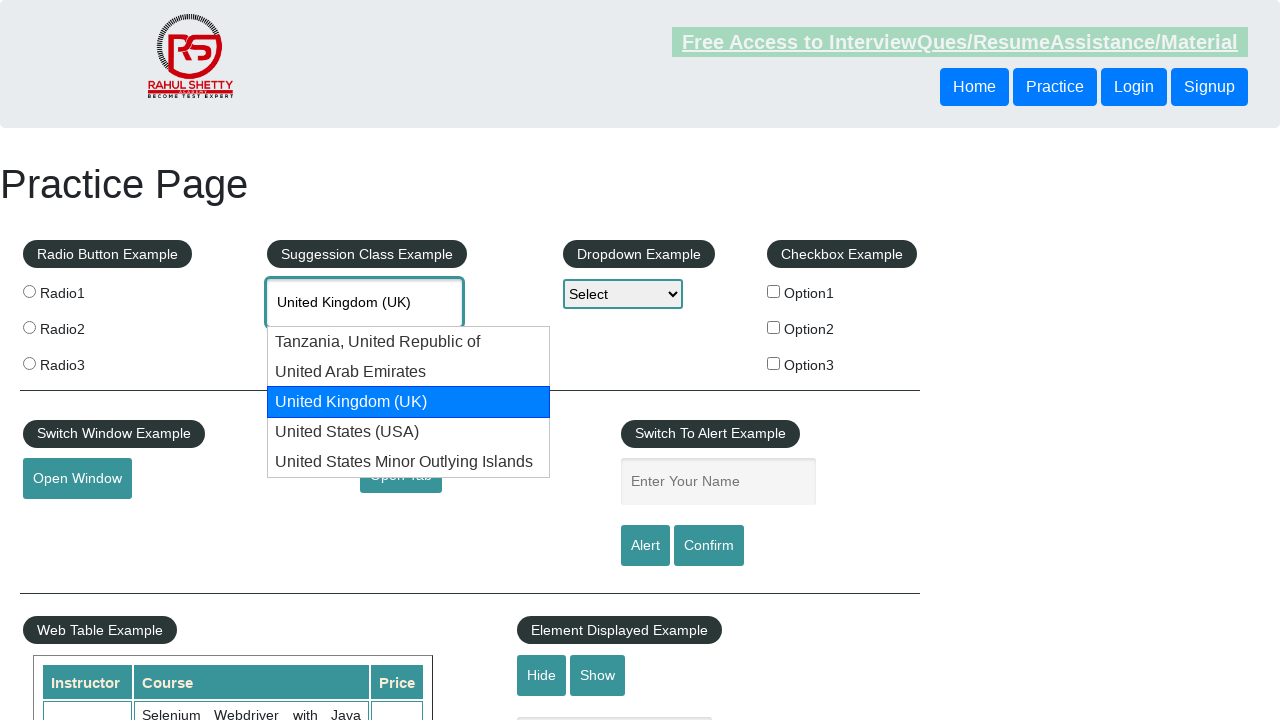

Retrieved selected autocomplete value: None
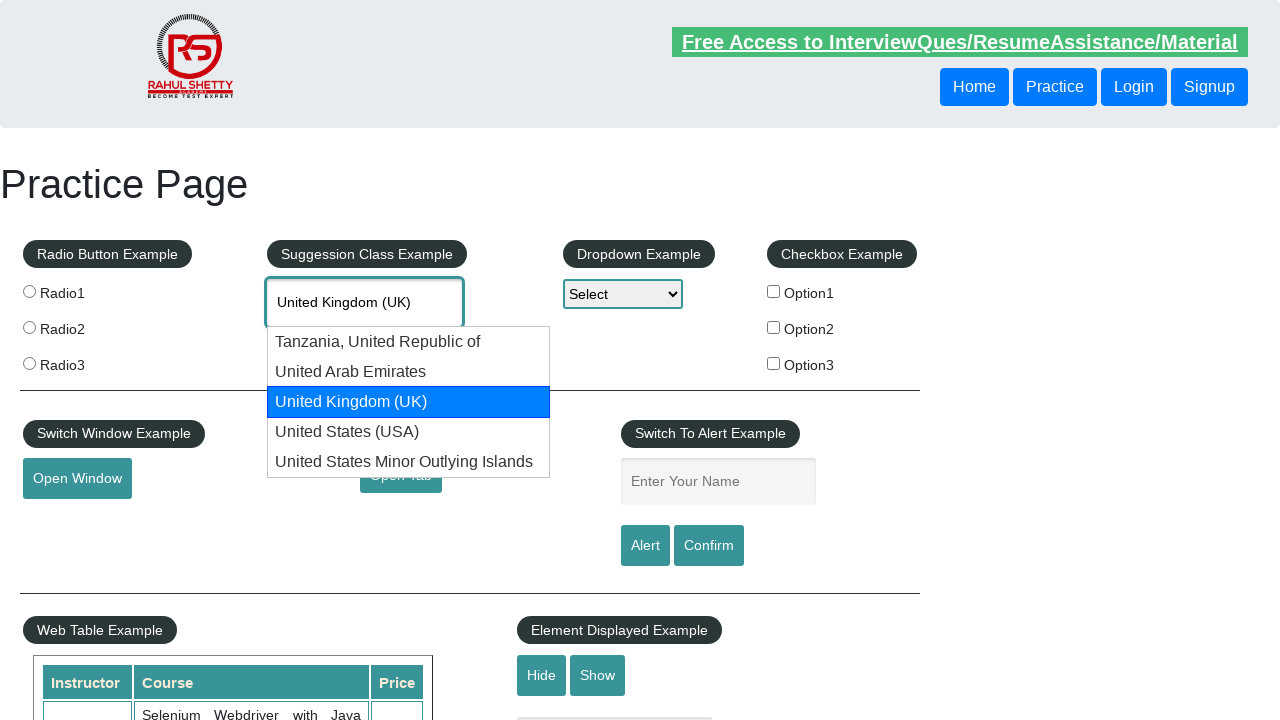

Printed selected value: None
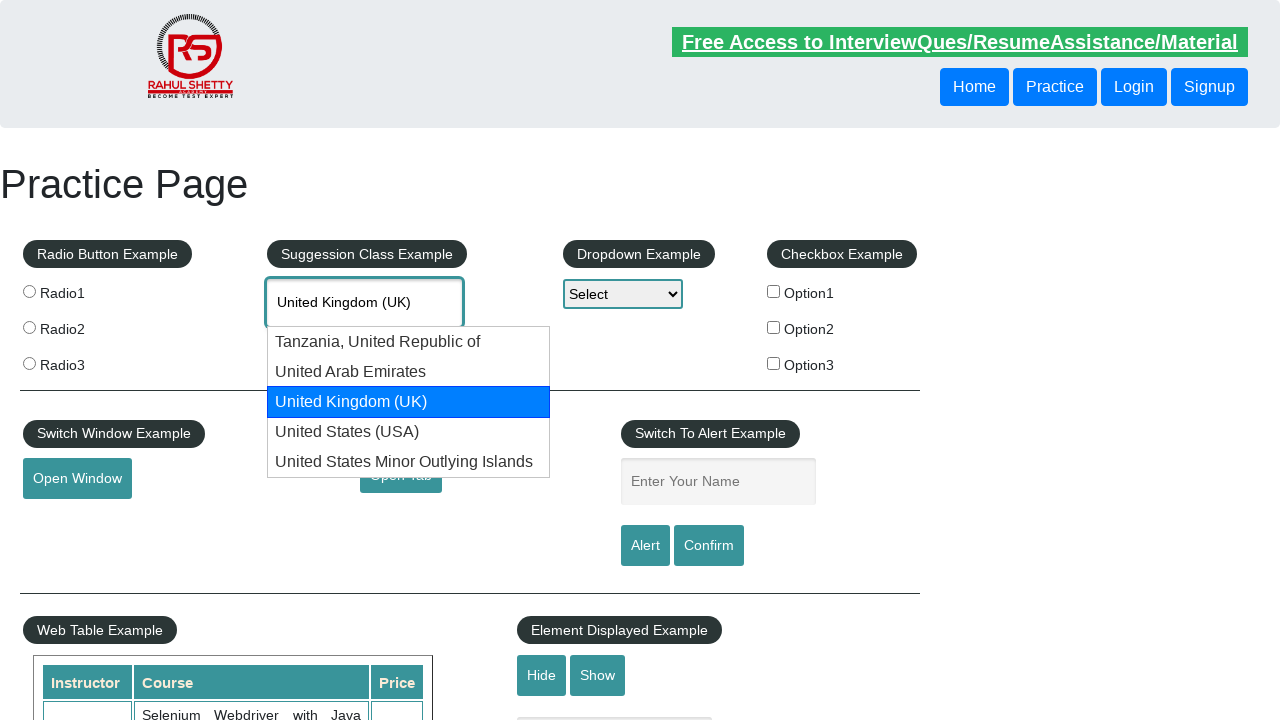

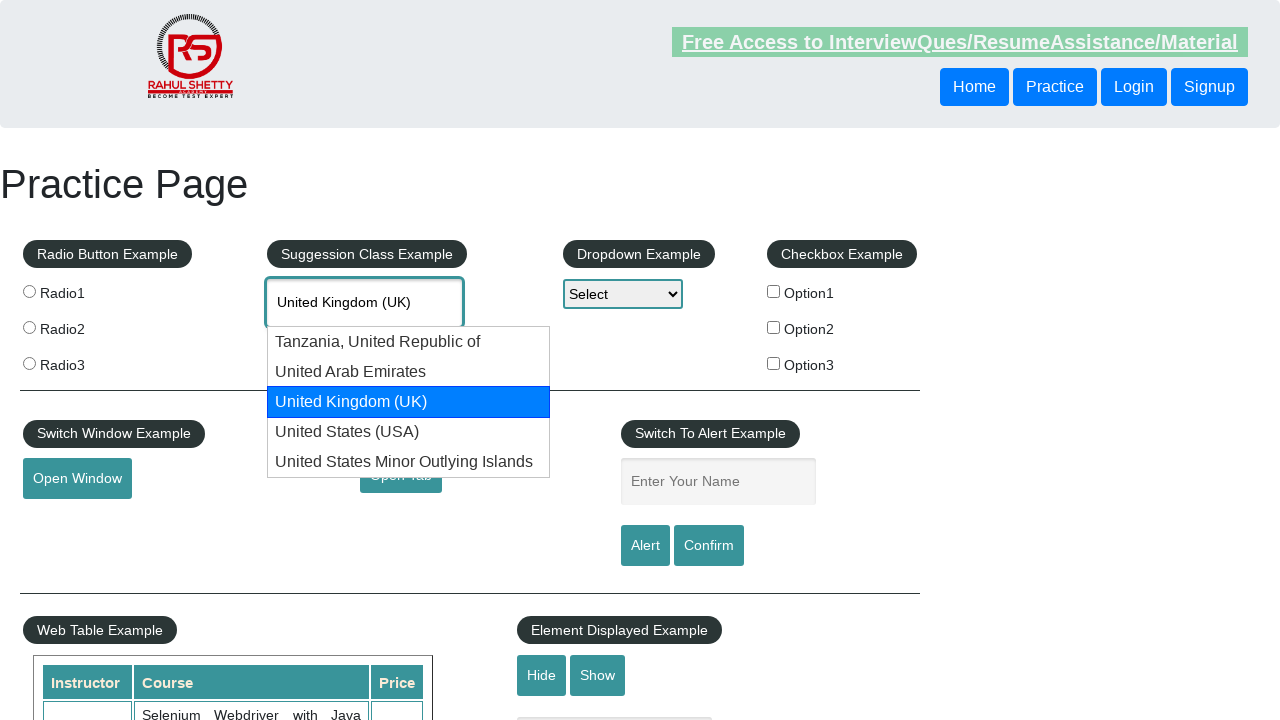